Navigates to UI Testing Playground, clicks on Resources link, then clicks on MDN link and verifies navigation to MDN website

Starting URL: http://uitestingplayground.com/

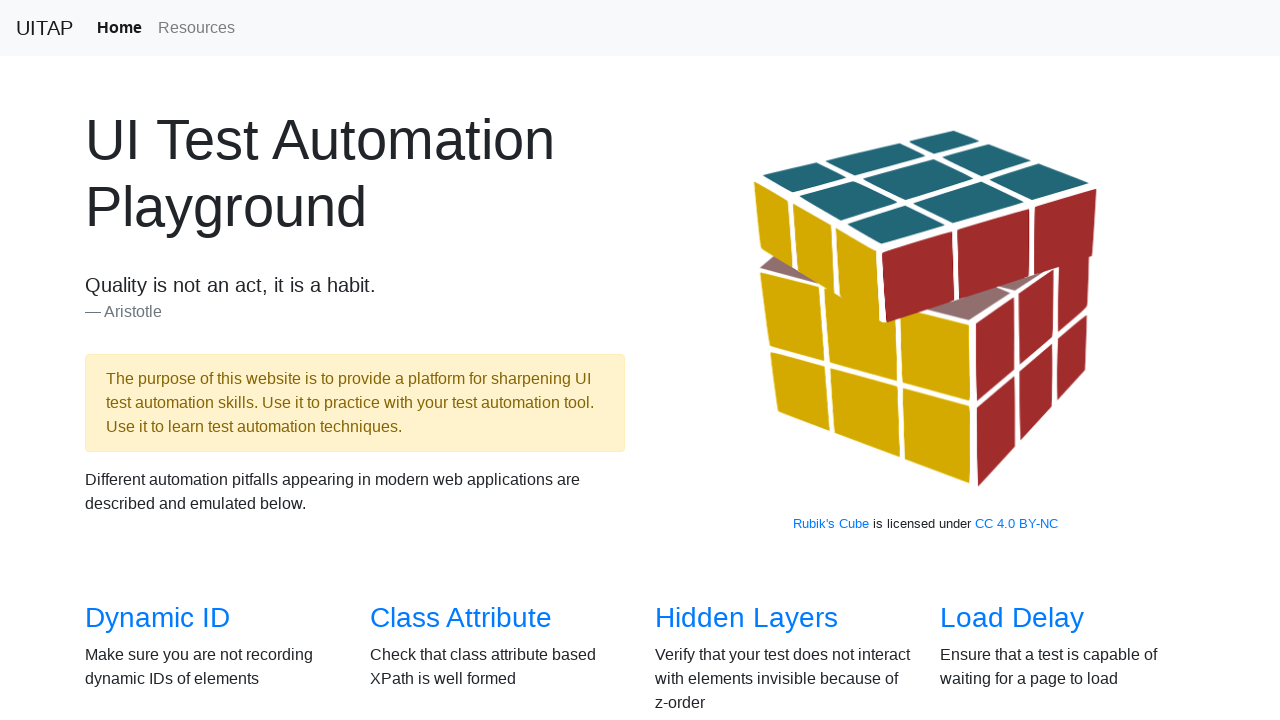

Clicked on Resources link at (196, 28) on xpath=//a[@href='/resources']
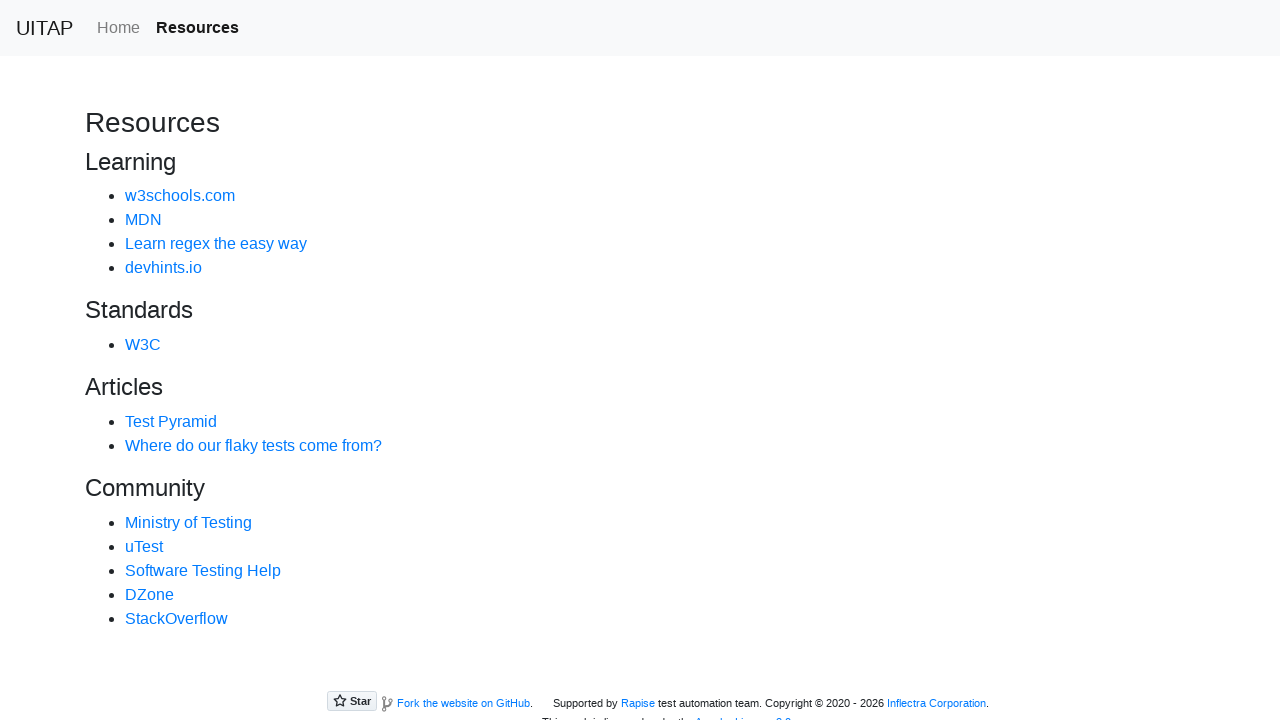

Clicked on MDN link at (144, 220) on xpath=//a[contains(text(),'MDN')]
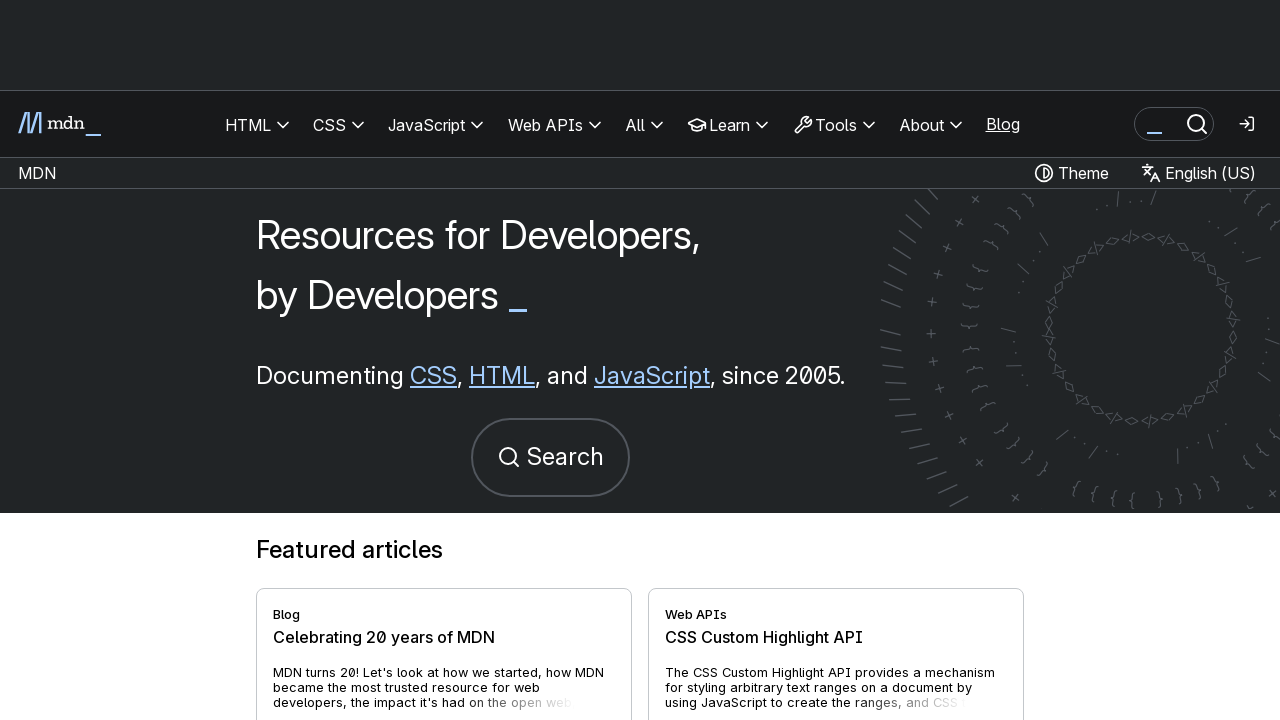

Waited for page load to complete
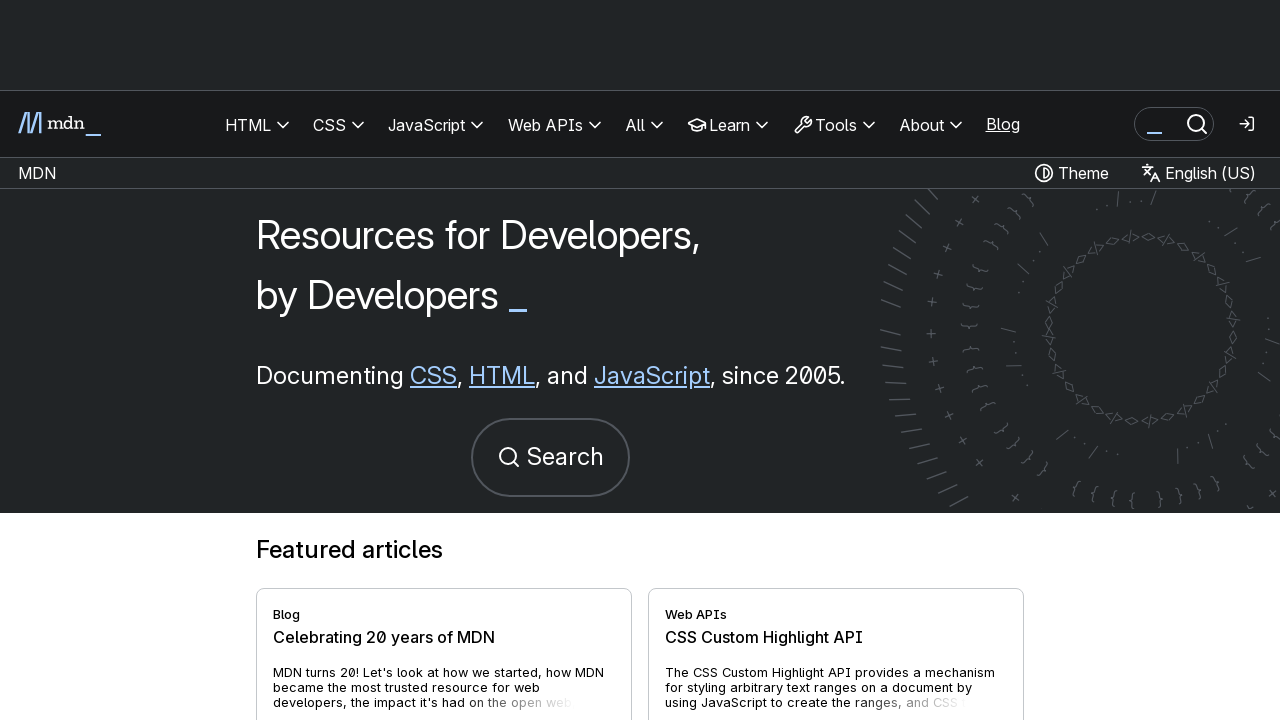

Verified navigation to MDN website (https://developer.mozilla.org/en-US/)
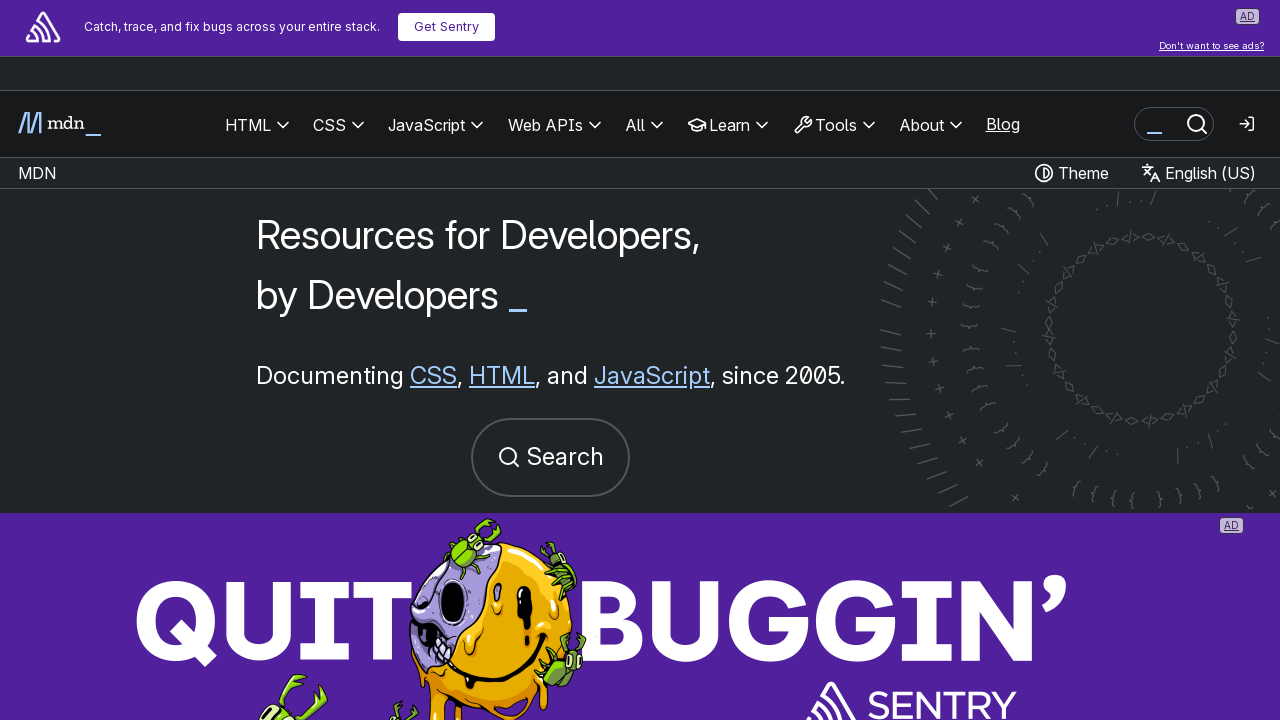

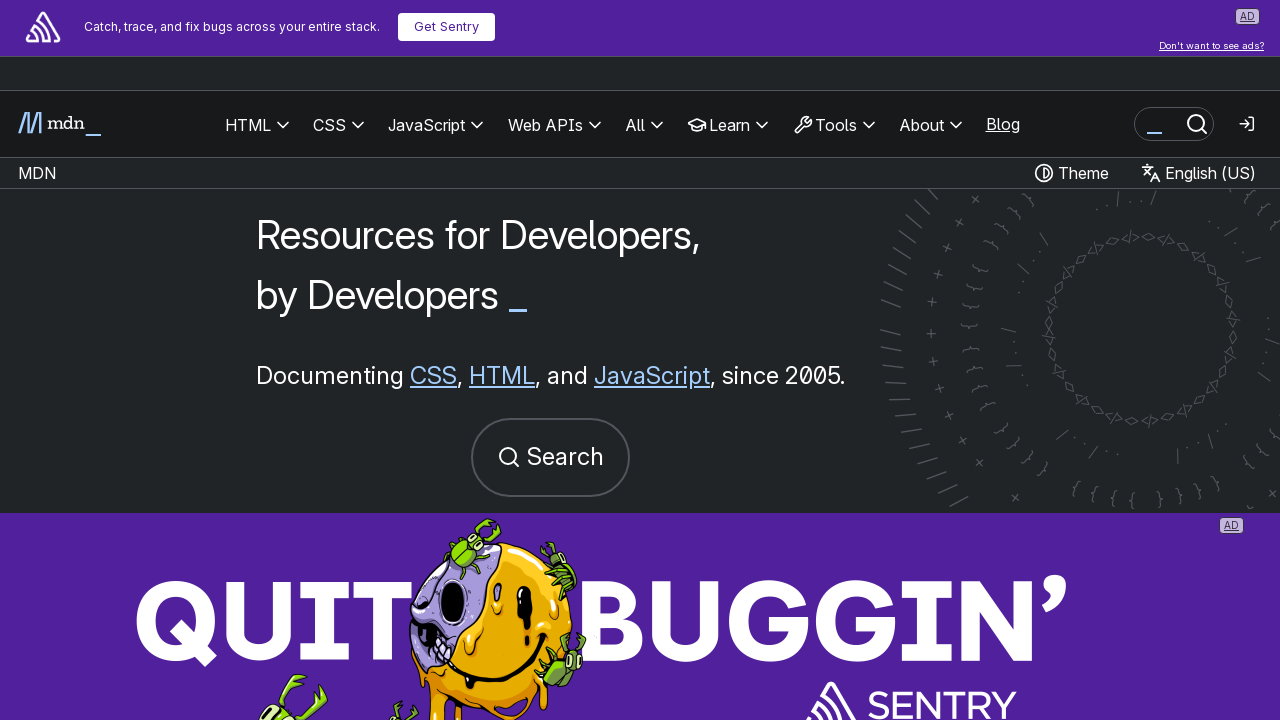